Tests the 99 Bottles of Beer website by navigating to the Song Lyrics page and verifying that the lyrics content is displayed correctly in the main content area.

Starting URL: http://www.99-bottles-of-beer.net

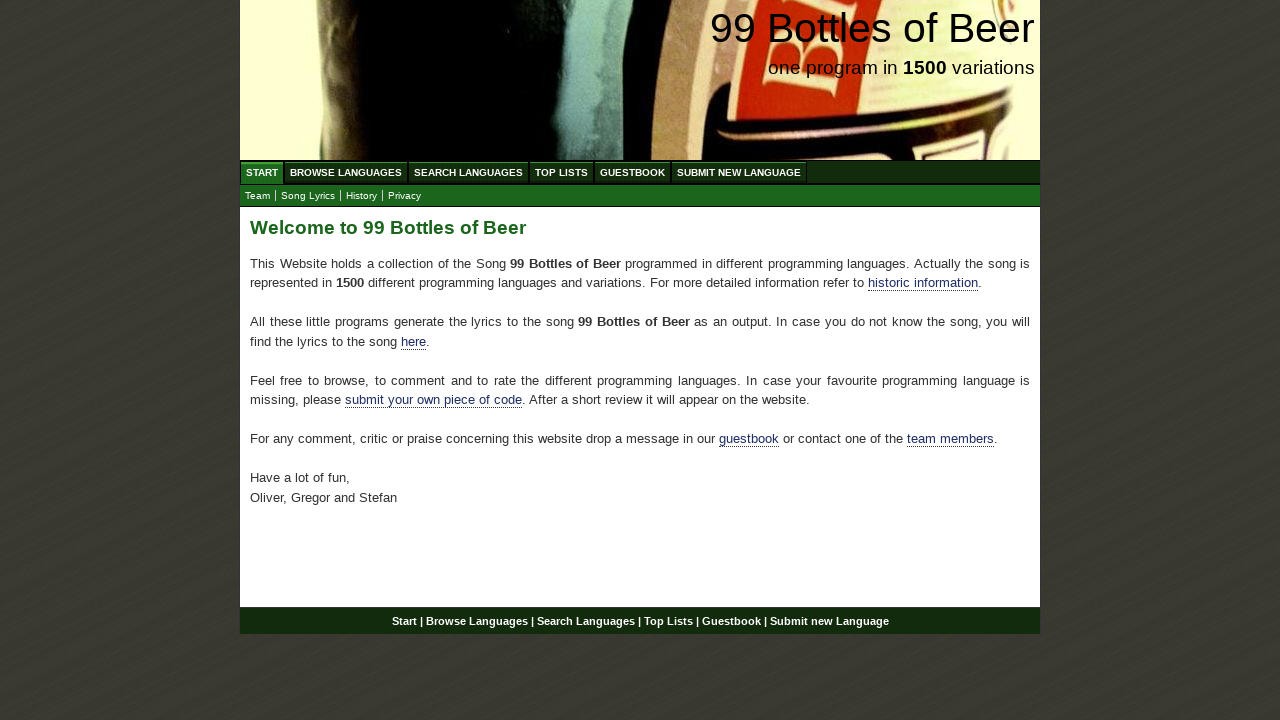

Clicked on 'Song Lyrics' link at (308, 196) on text=Song Lyrics
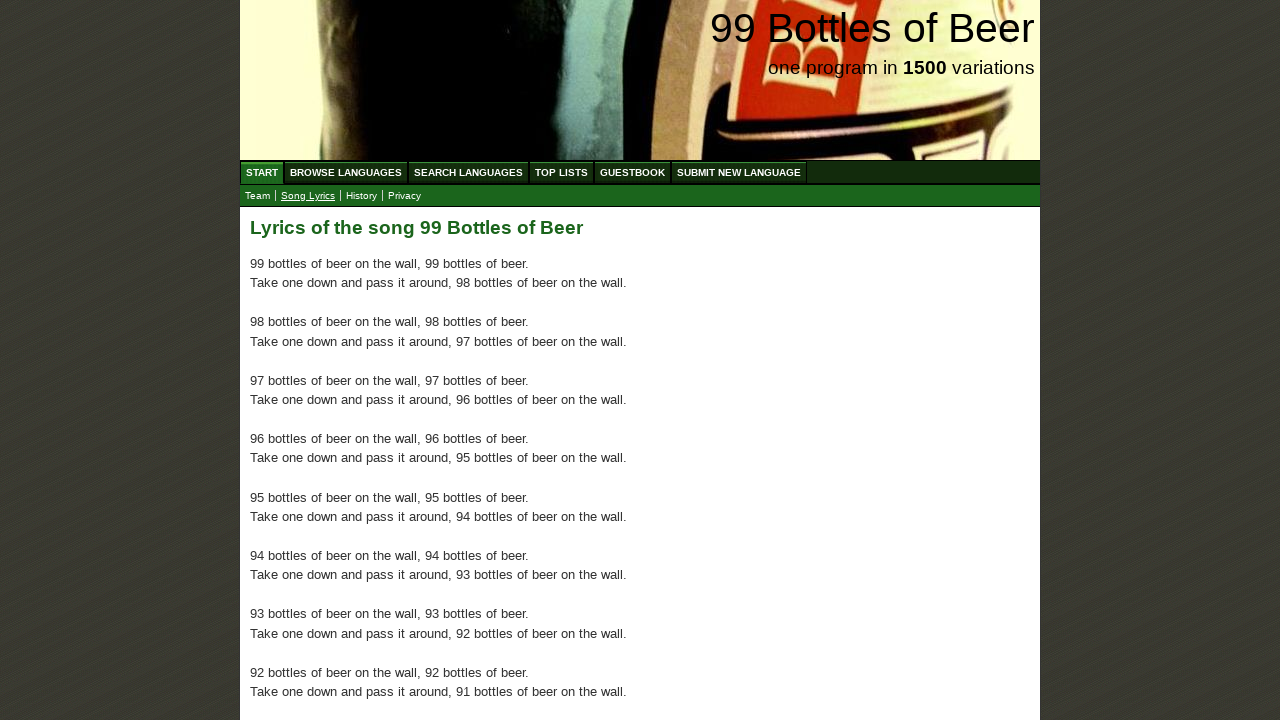

Waited for lyrics content to load in main content area
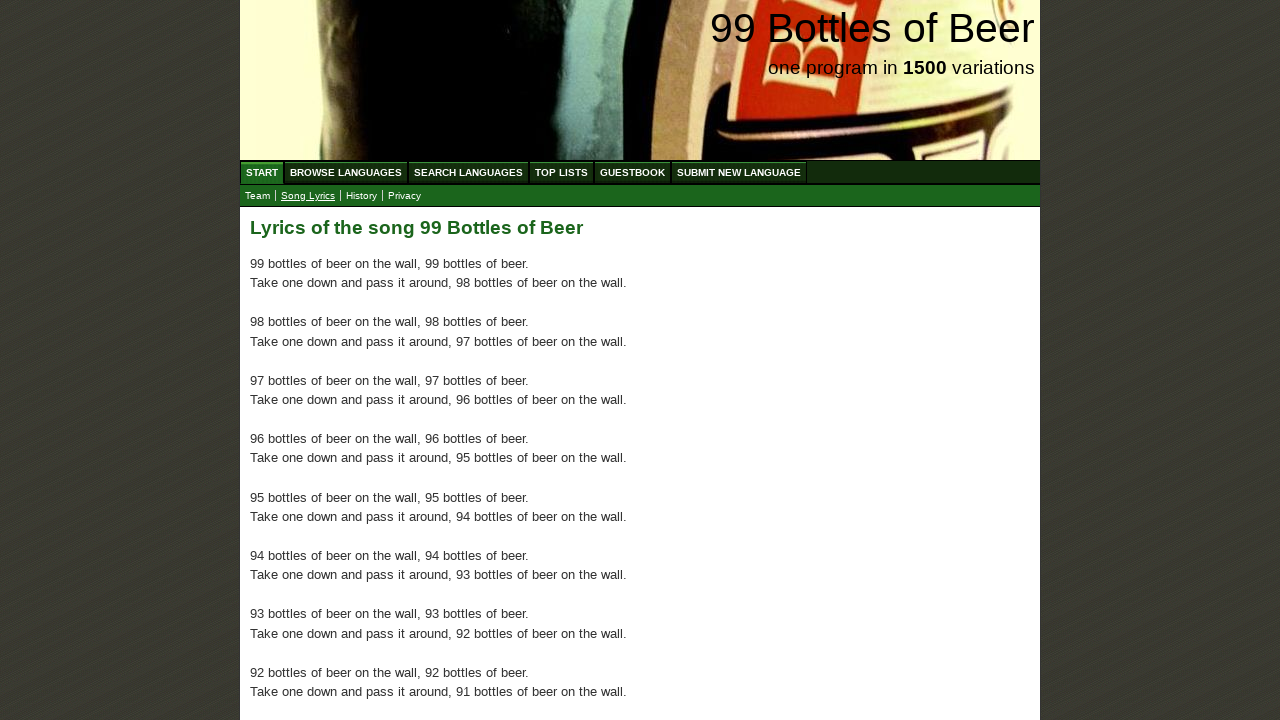

Retrieved all paragraph elements containing the lyrics
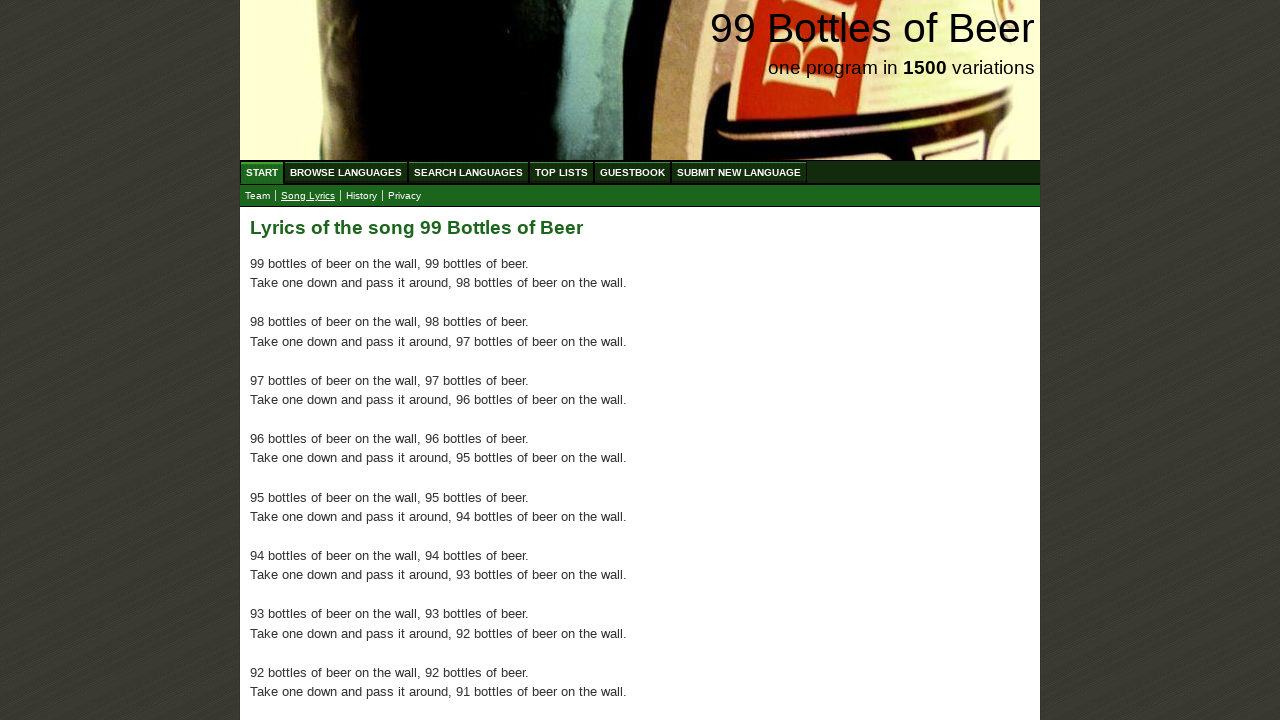

Verified that lyrics paragraphs are present in the main content area
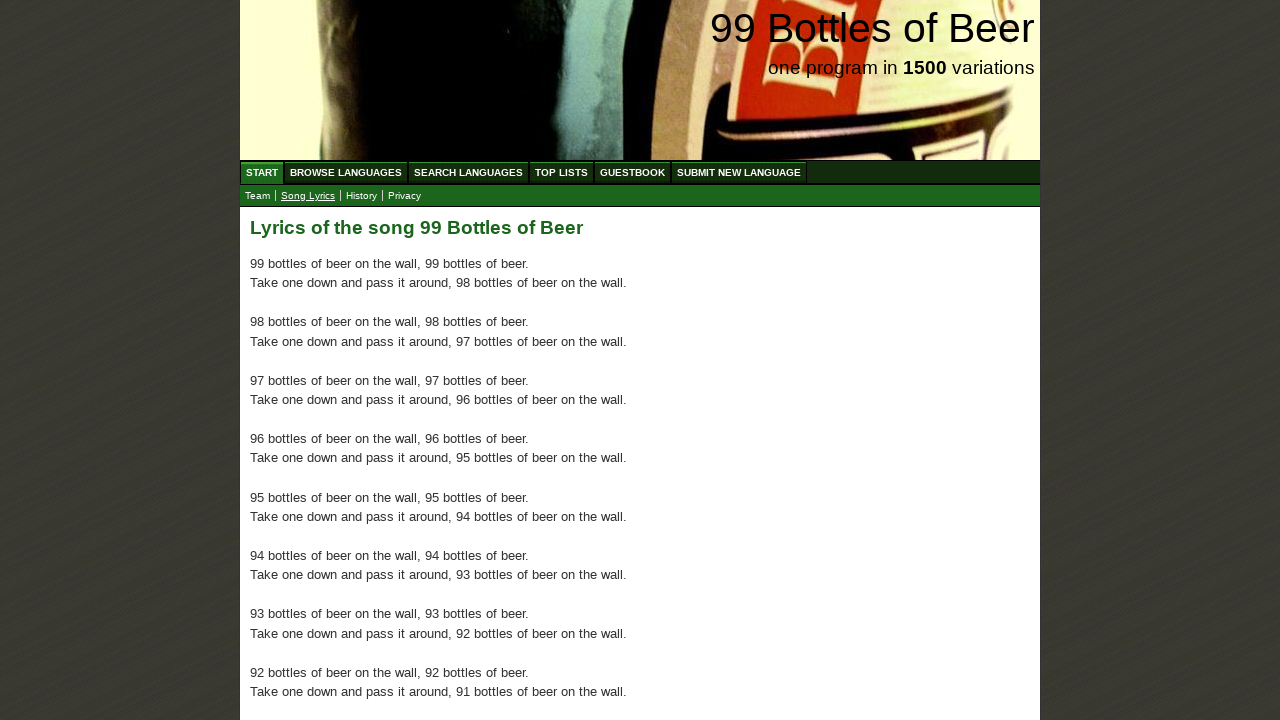

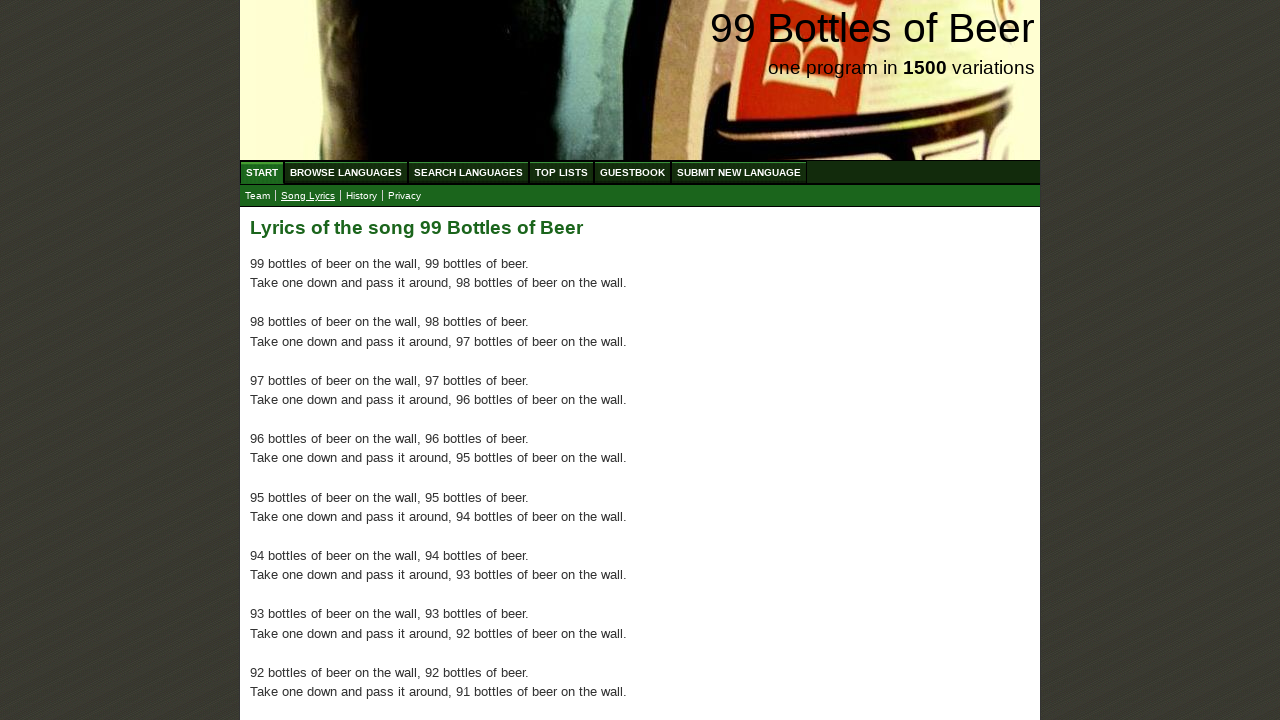